Opens Web Tables section from the elements page

Starting URL: https://demoqa.com/elements

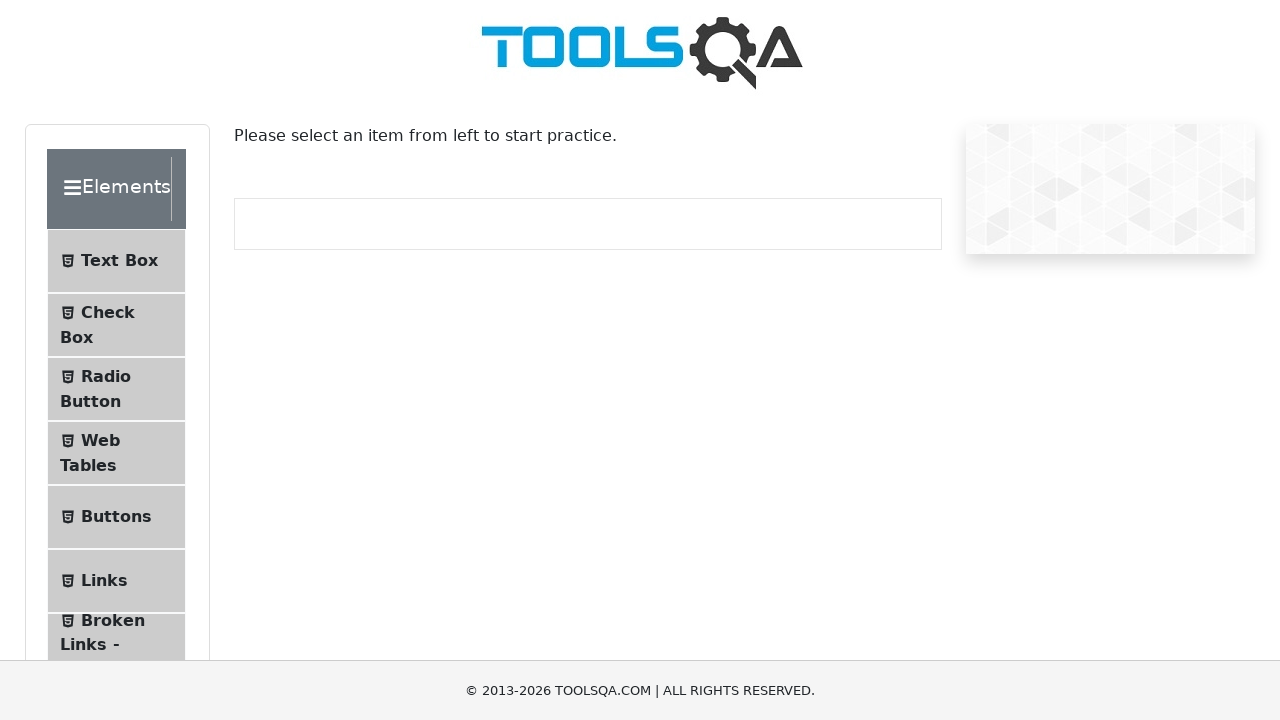

Clicked on Web Tables menu item at (100, 440) on internal:text="Web Tables"i
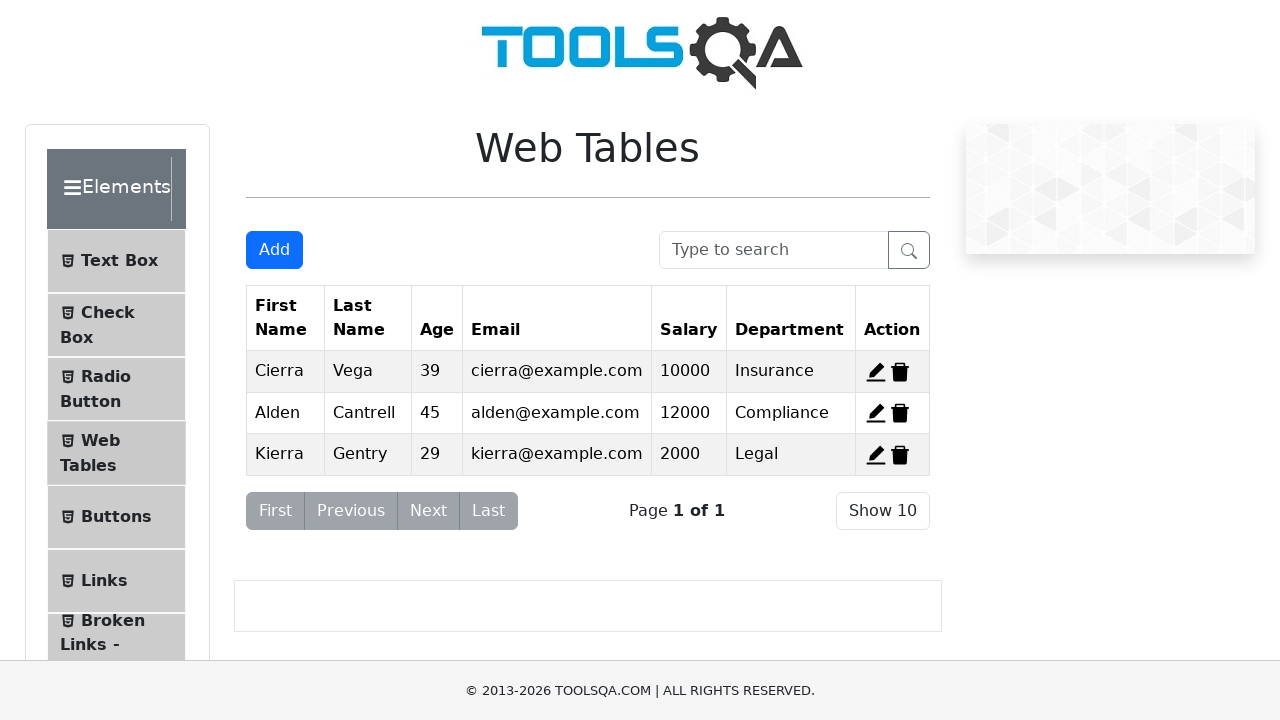

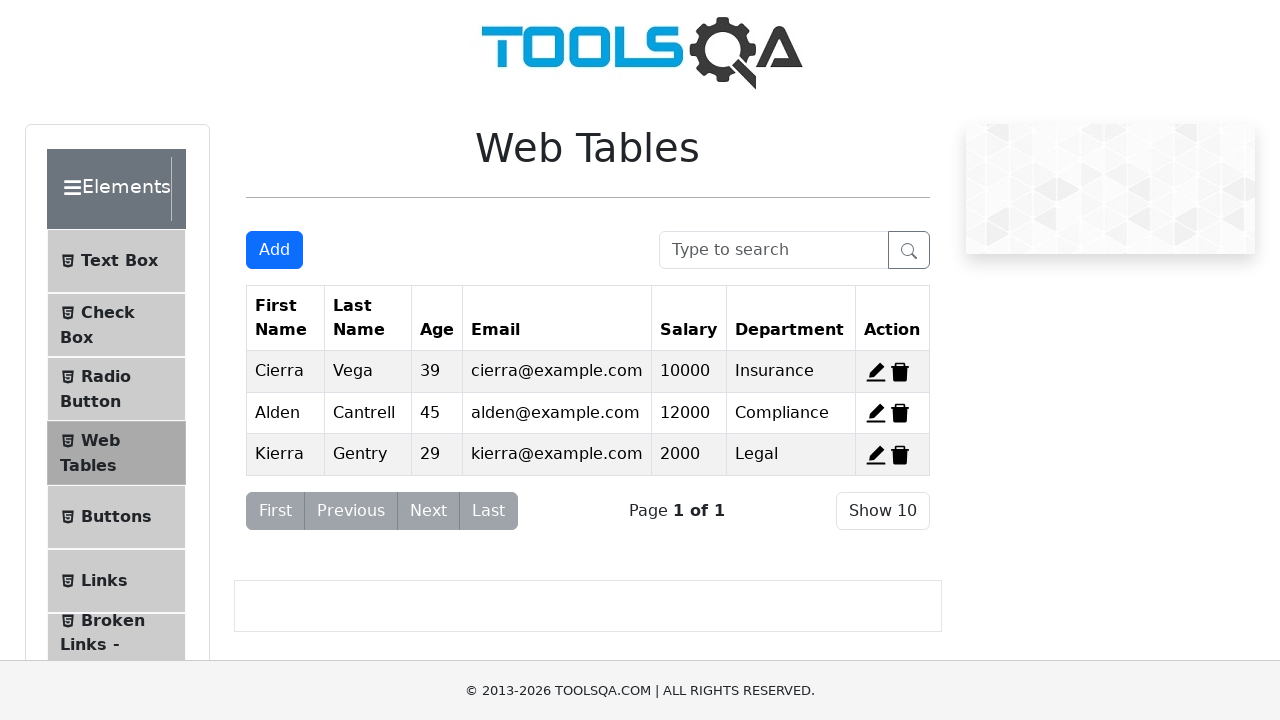